Tests an explicit wait scenario where the script waits for a price element to show "100", then clicks a book button, calculates a mathematical result based on a displayed value, enters the answer, and submits it.

Starting URL: http://suninjuly.github.io/explicit_wait2.html

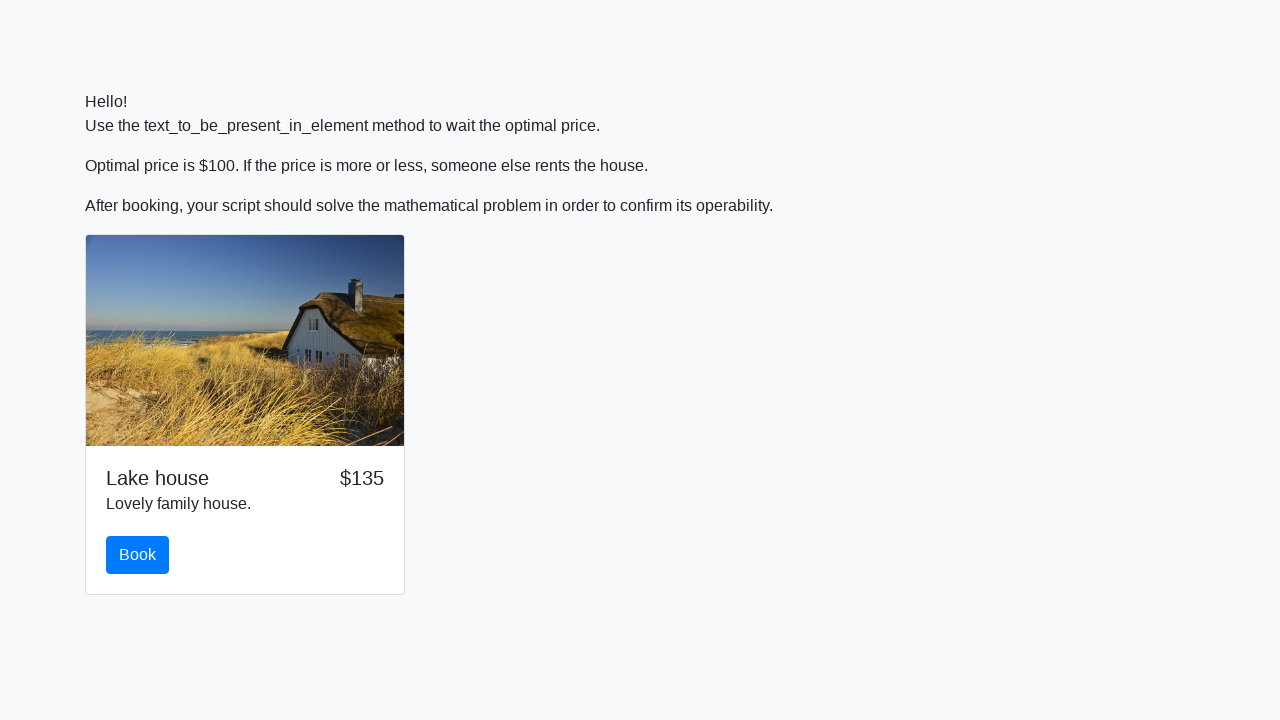

Waited for price element to show '100'
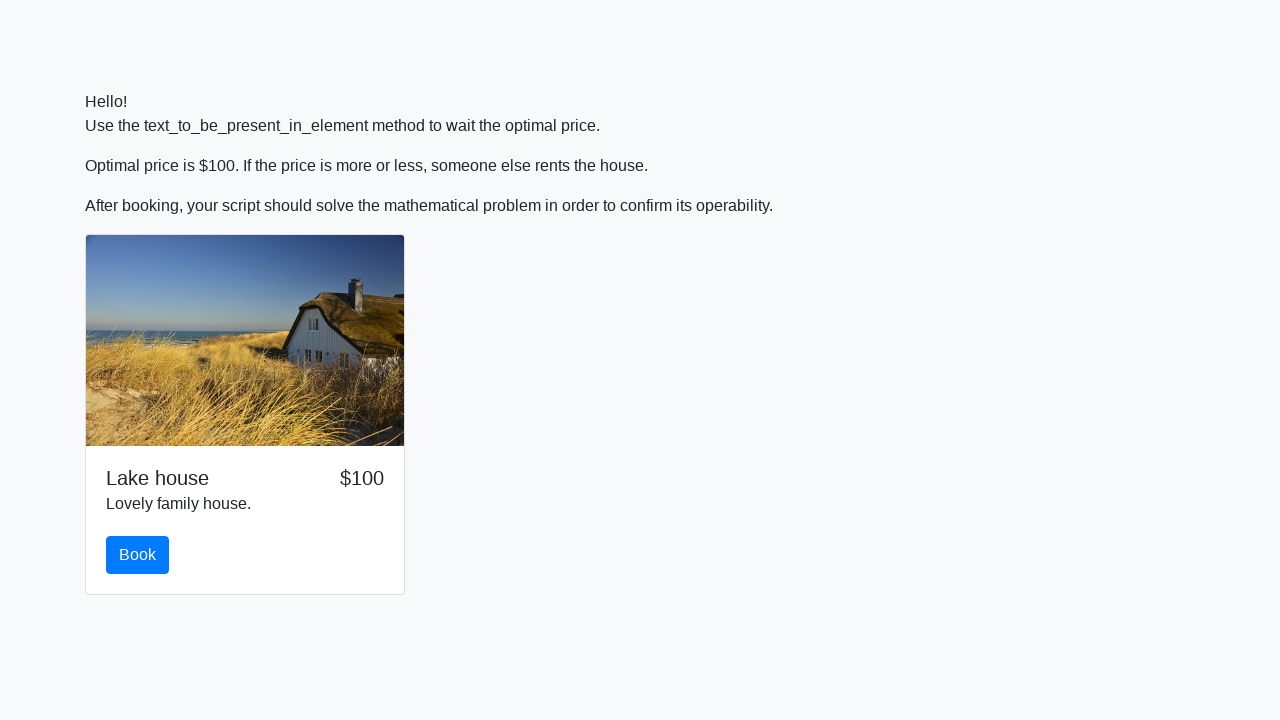

Clicked the book button at (138, 555) on #book
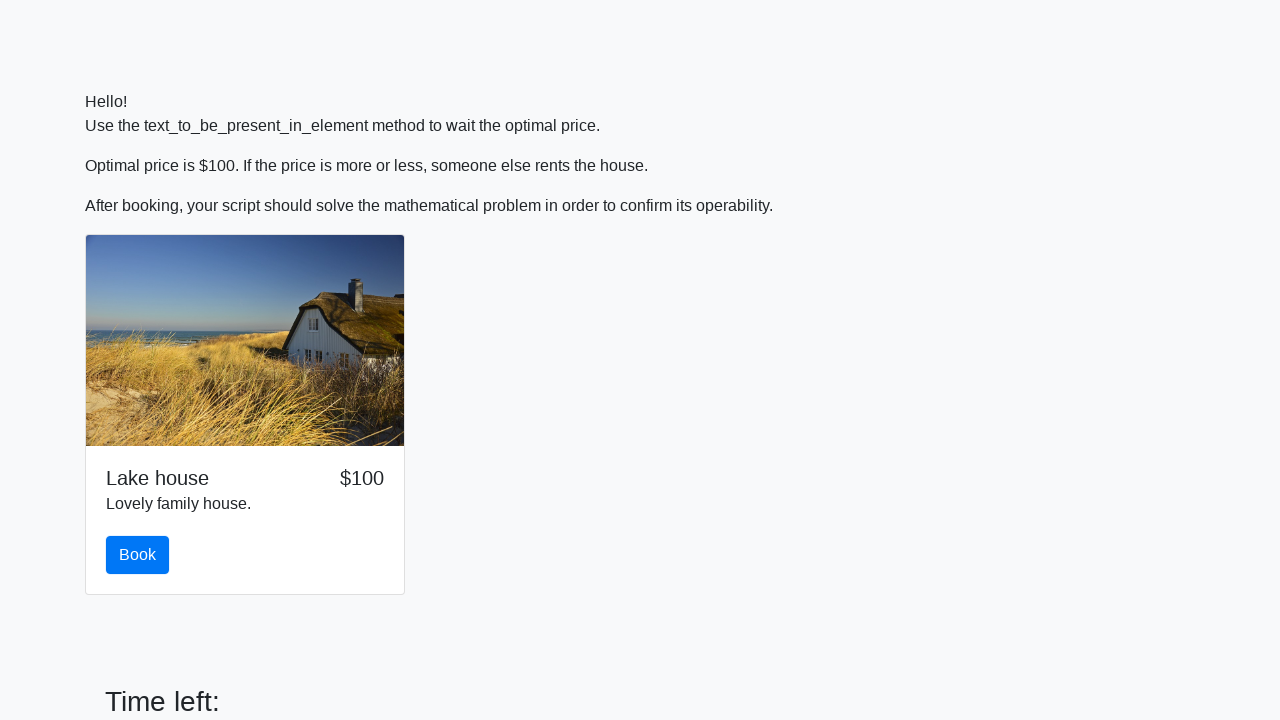

Retrieved input value: 669
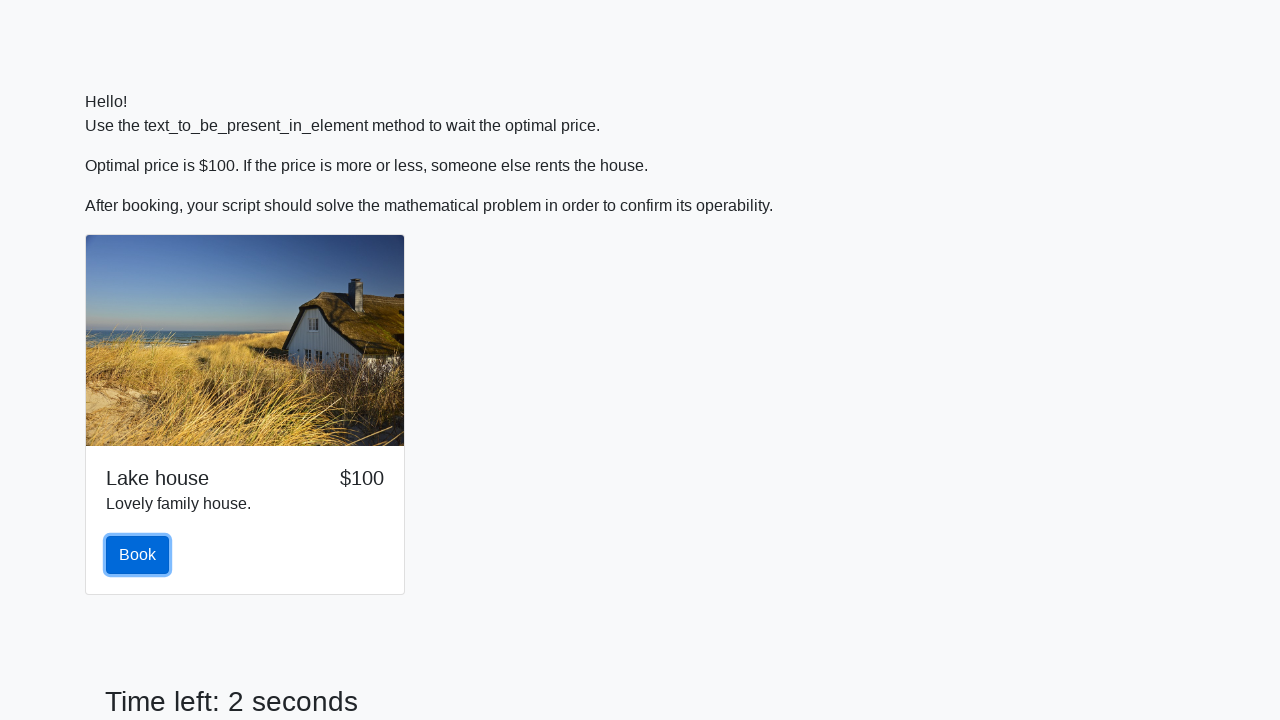

Calculated mathematical result: 0.6433042640236025
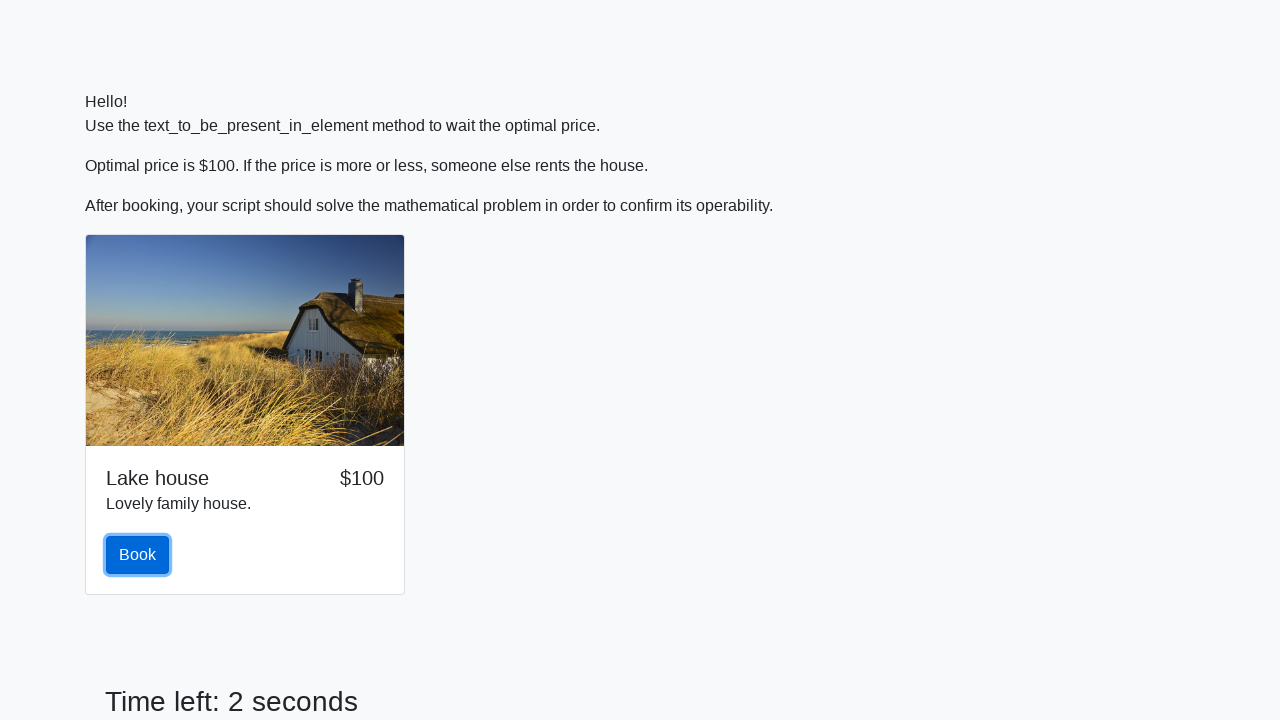

Filled answer field with calculated value: 0.6433042640236025 on #answer
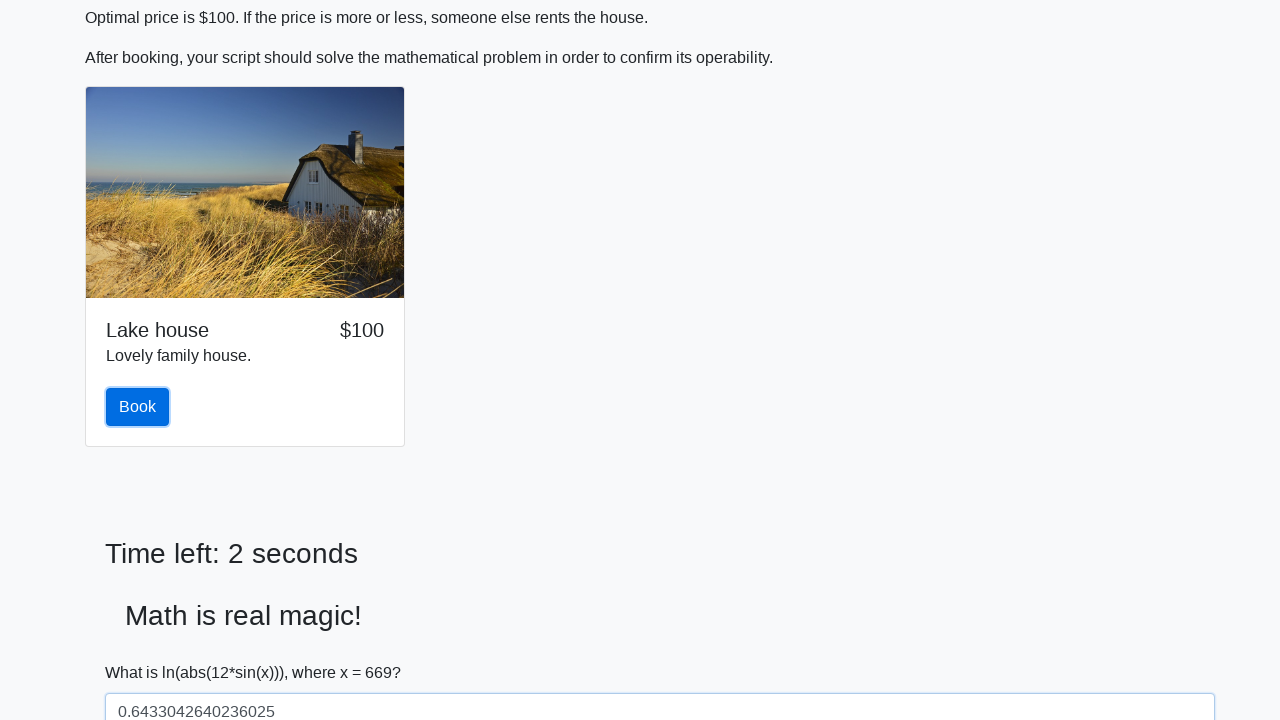

Clicked the solve button to submit at (143, 651) on #solve
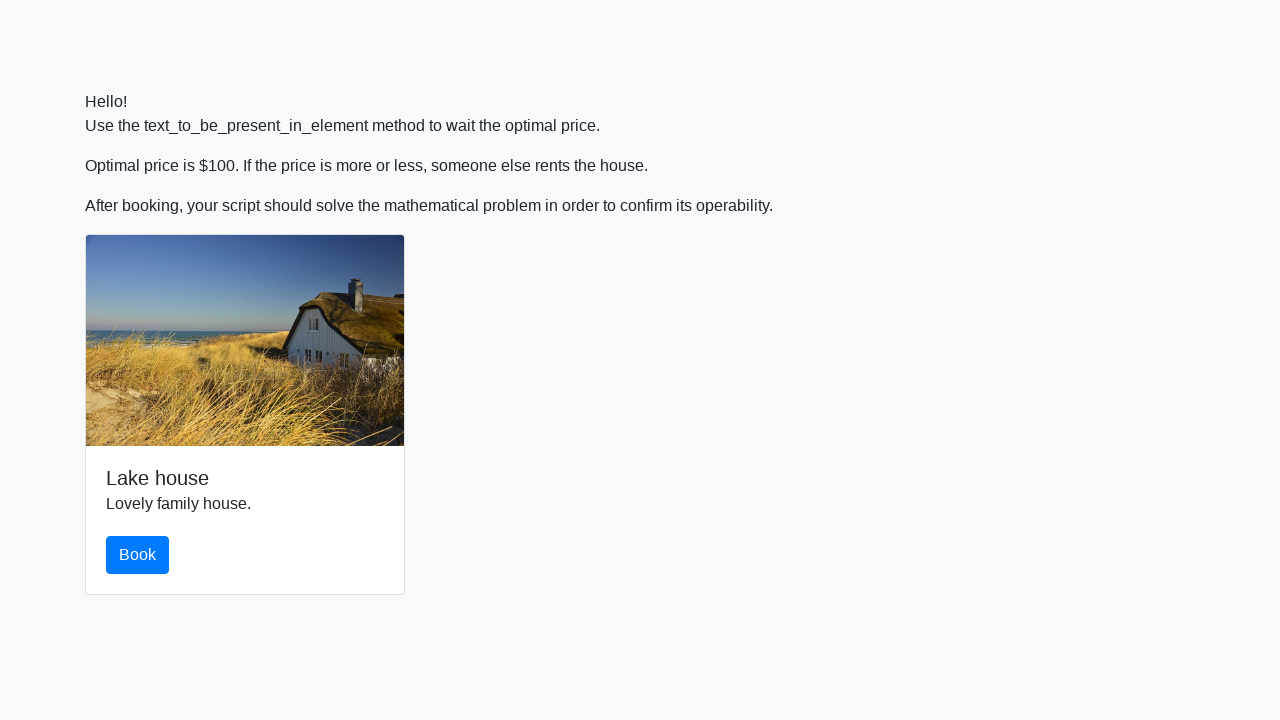

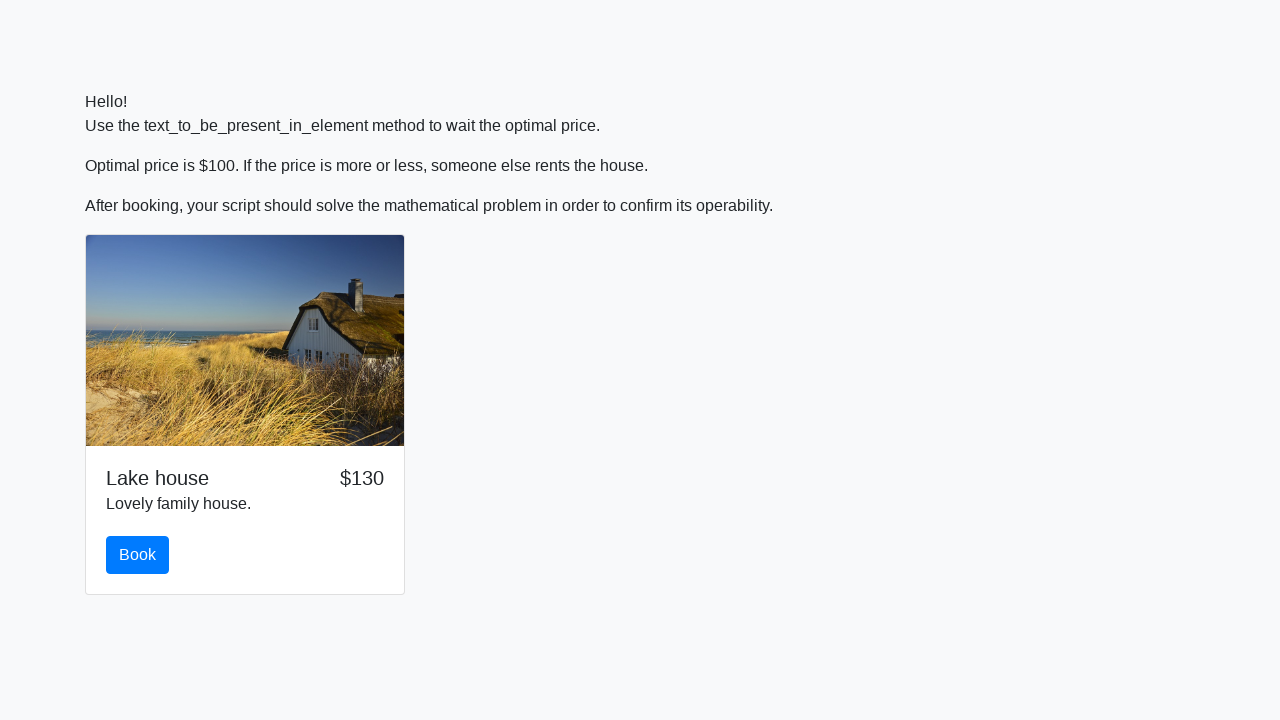